Tests selecting a dropdown option by value and verifies the selection message shows the correct fruit

Starting URL: https://letcode.in/dropdowns

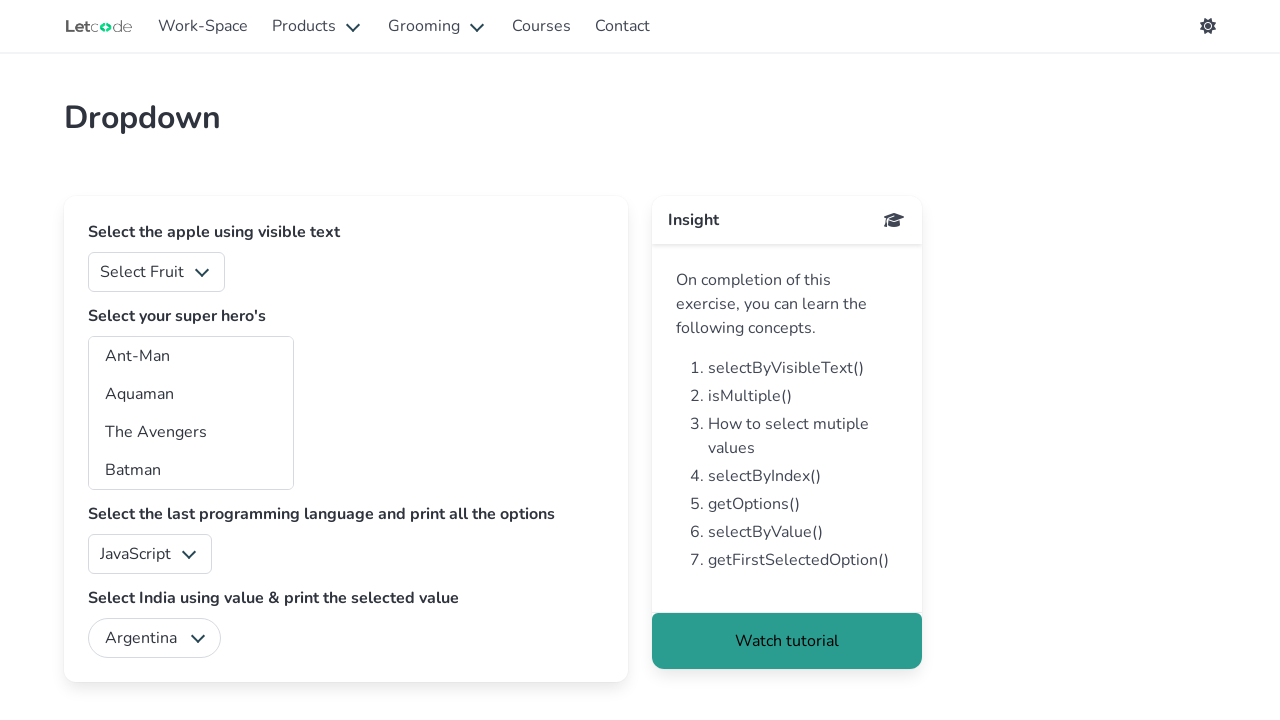

Selected Orange (value '2') from fruits dropdown on #fruits
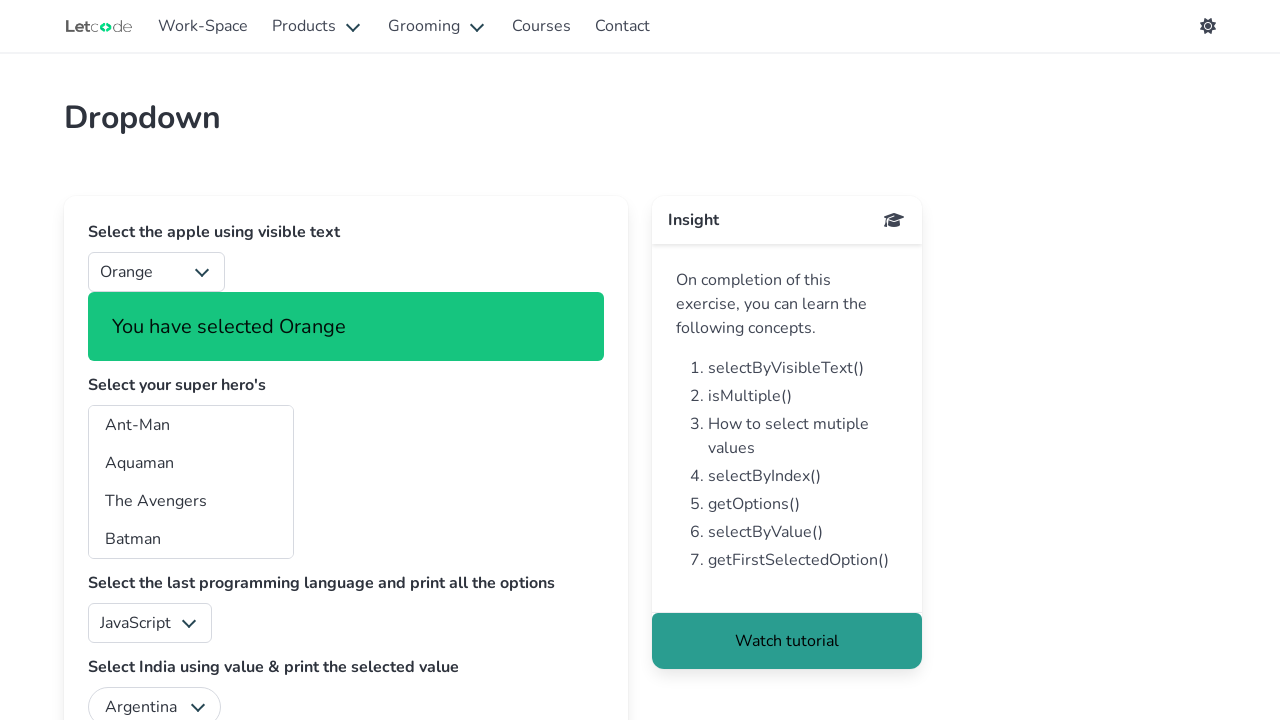

Located success notification element
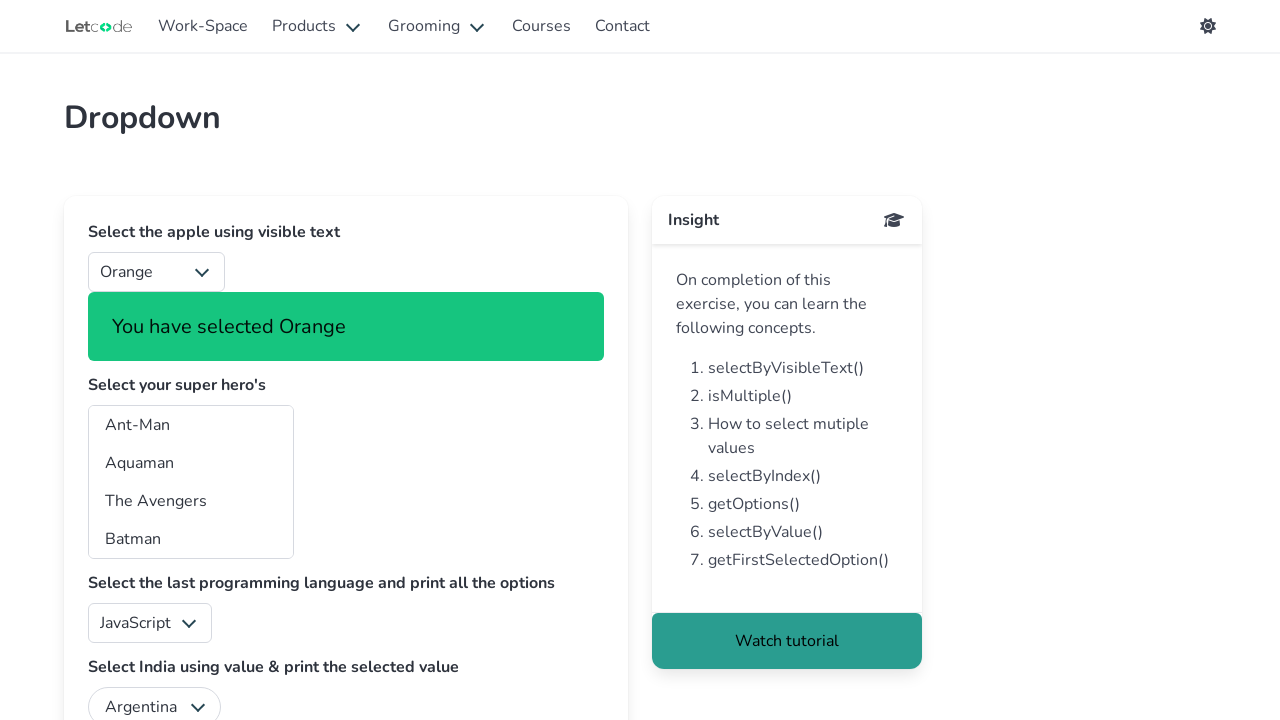

Success notification appeared confirming Orange selection
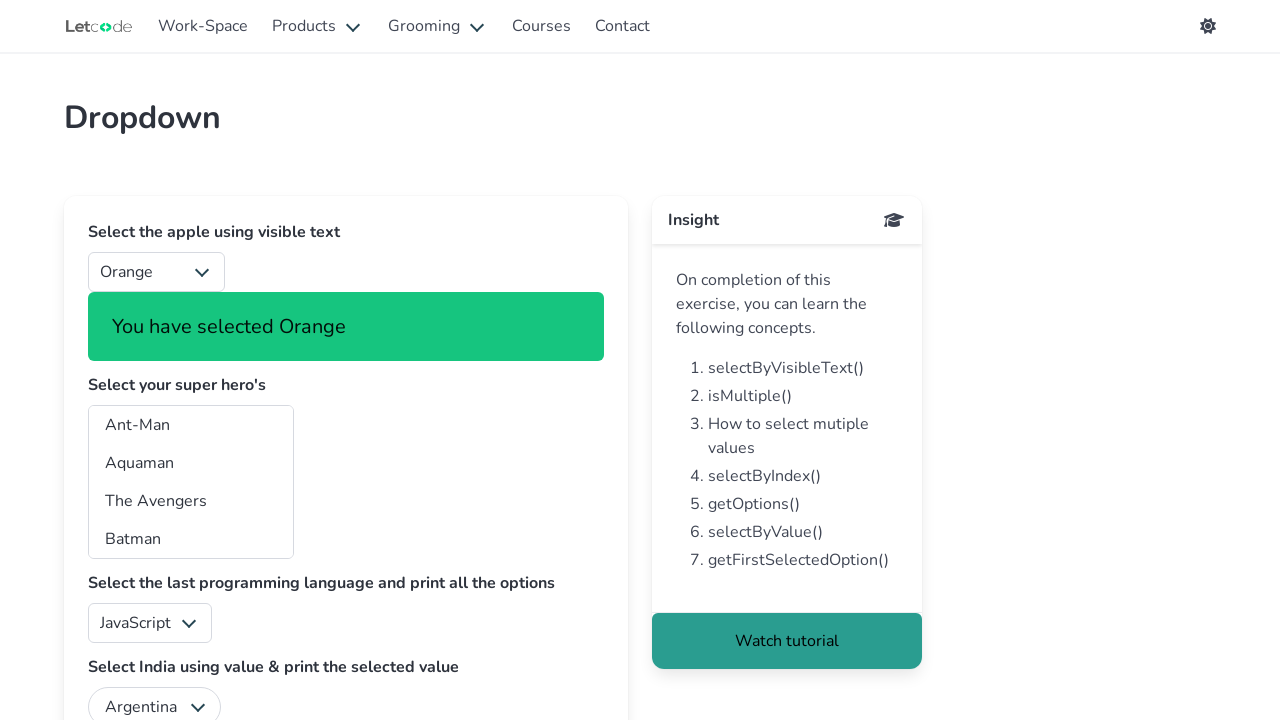

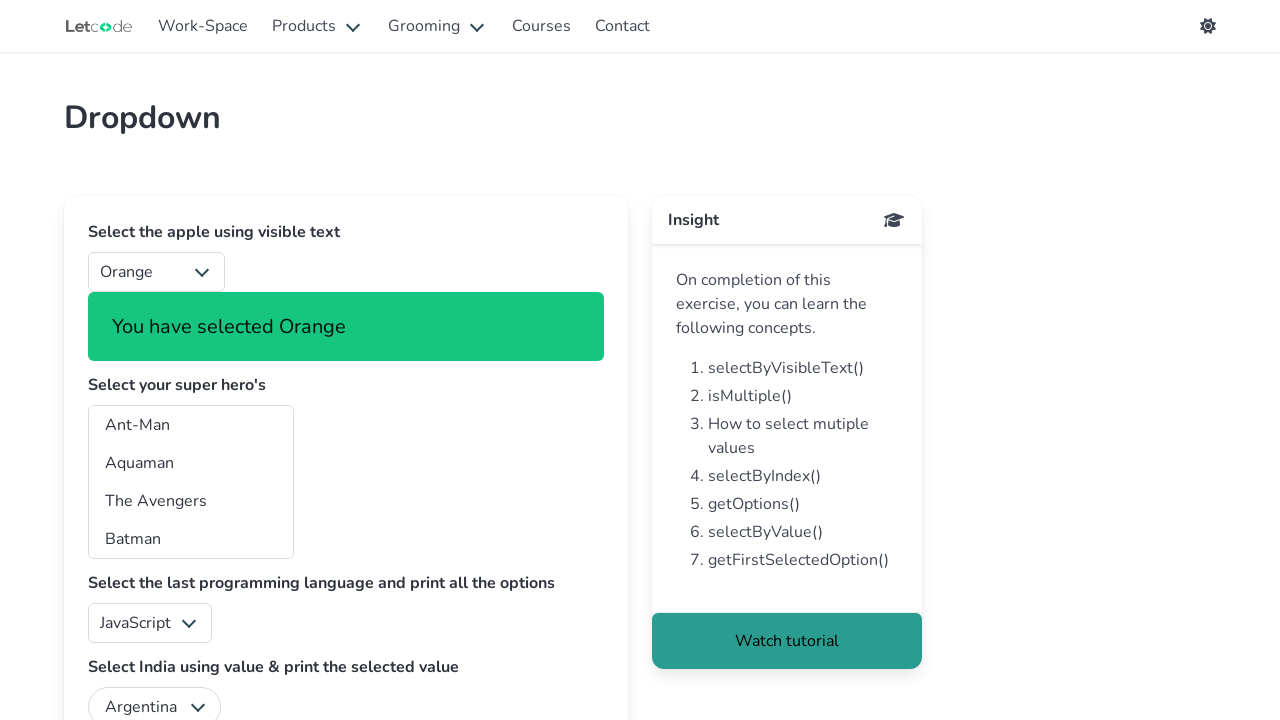